Tests resizing the top and bottom parent frames by dragging their shared border with a negative offset.

Starting URL: https://the-internet.herokuapp.com/nested_frames

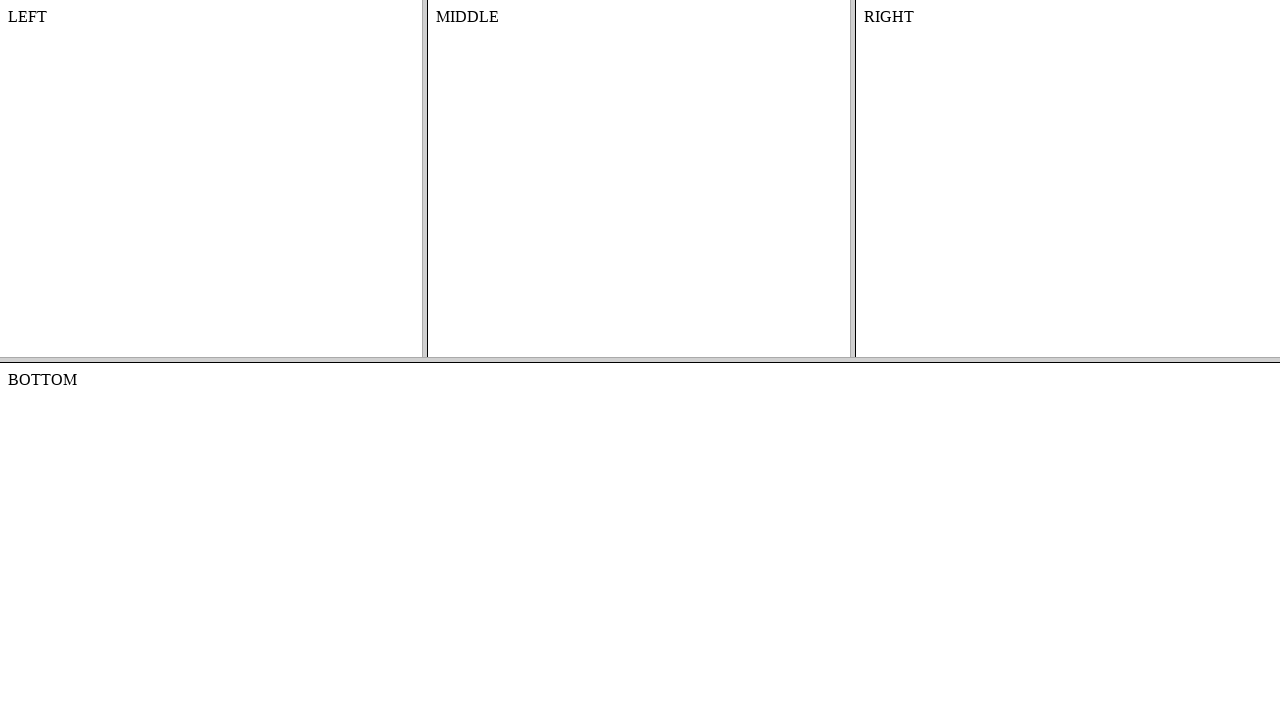

Located the top frame element
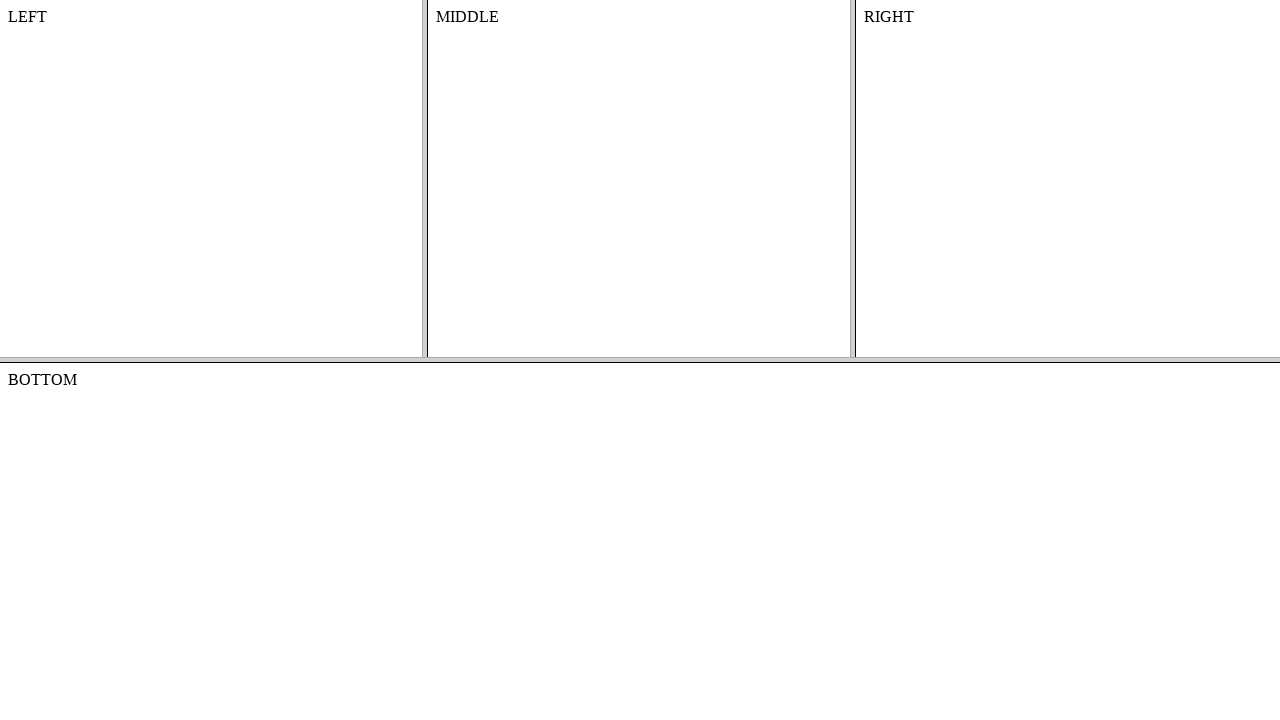

Located the bottom frame element
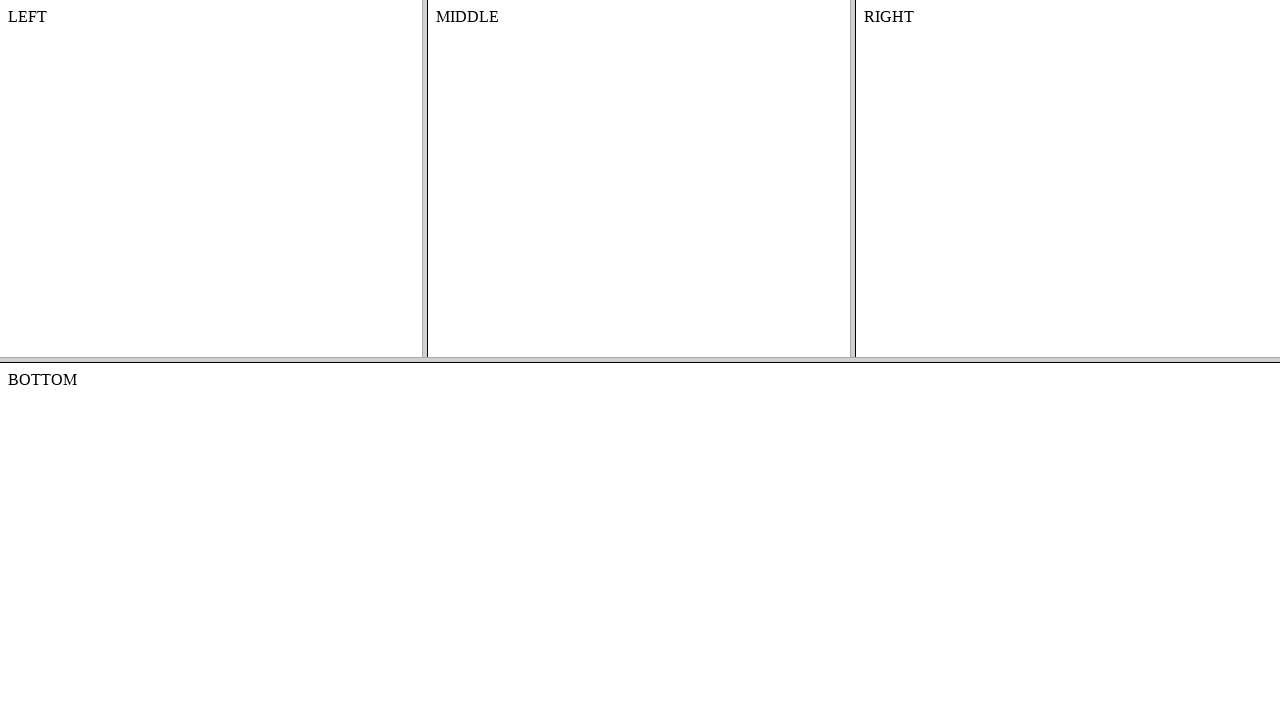

Retrieved initial bounding box of top frame
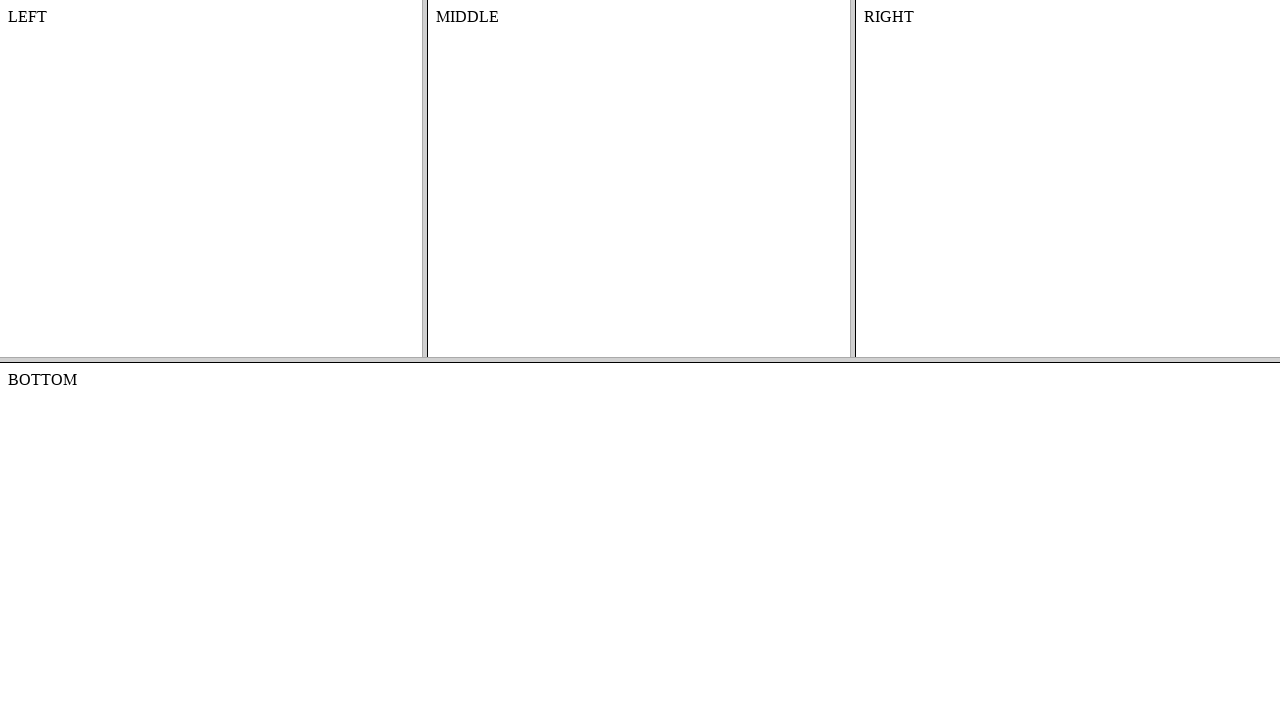

Retrieved initial bounding box of bottom frame
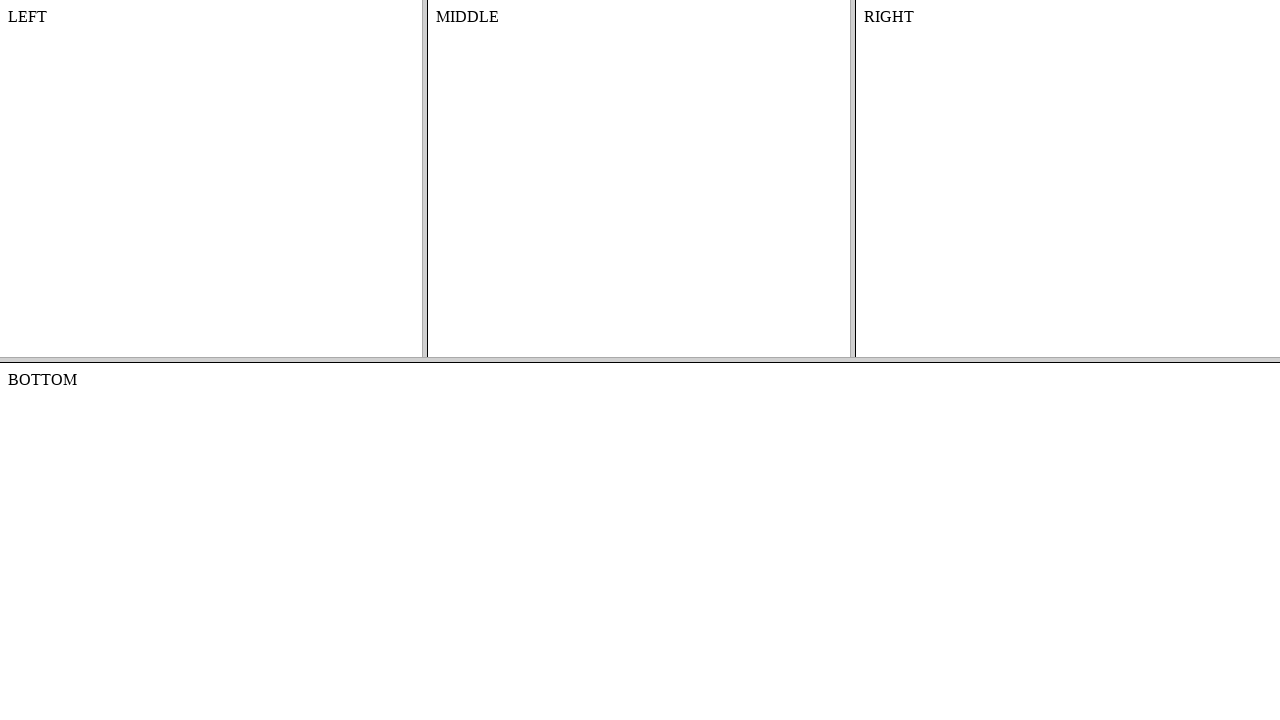

Moved mouse to the shared border between top and bottom frames at (640, 357)
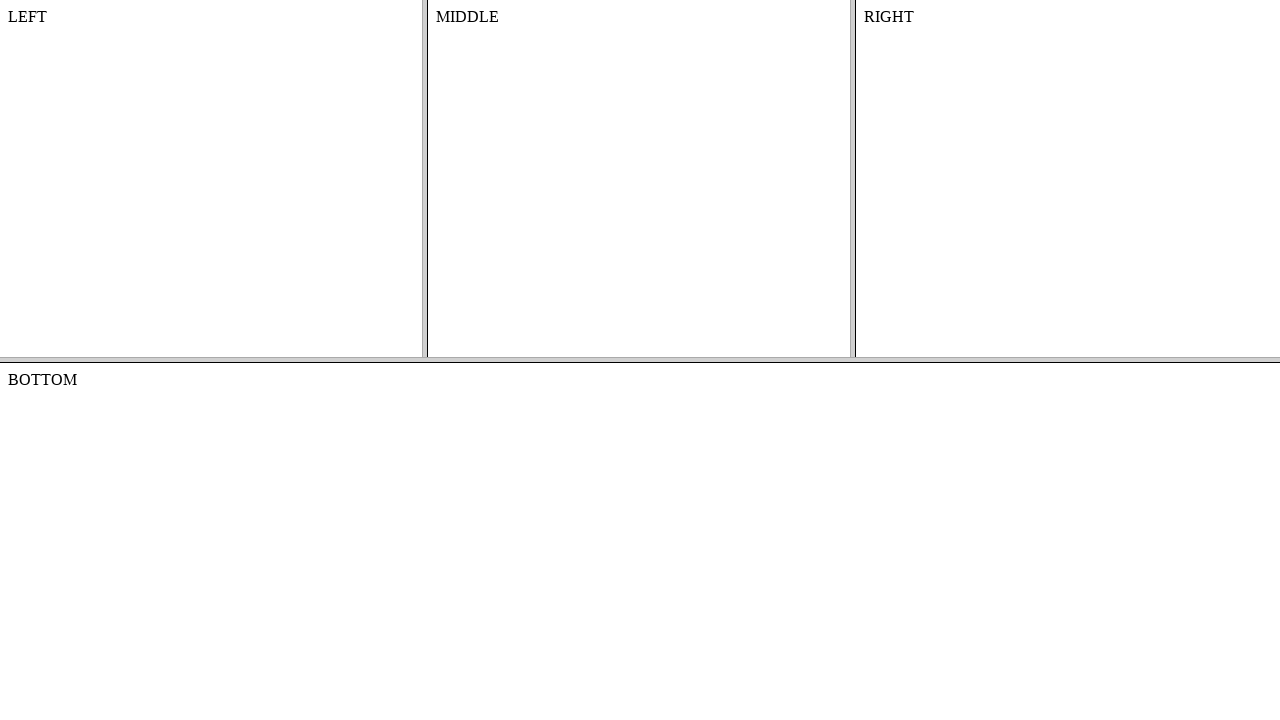

Pressed down mouse button on the border at (640, 357)
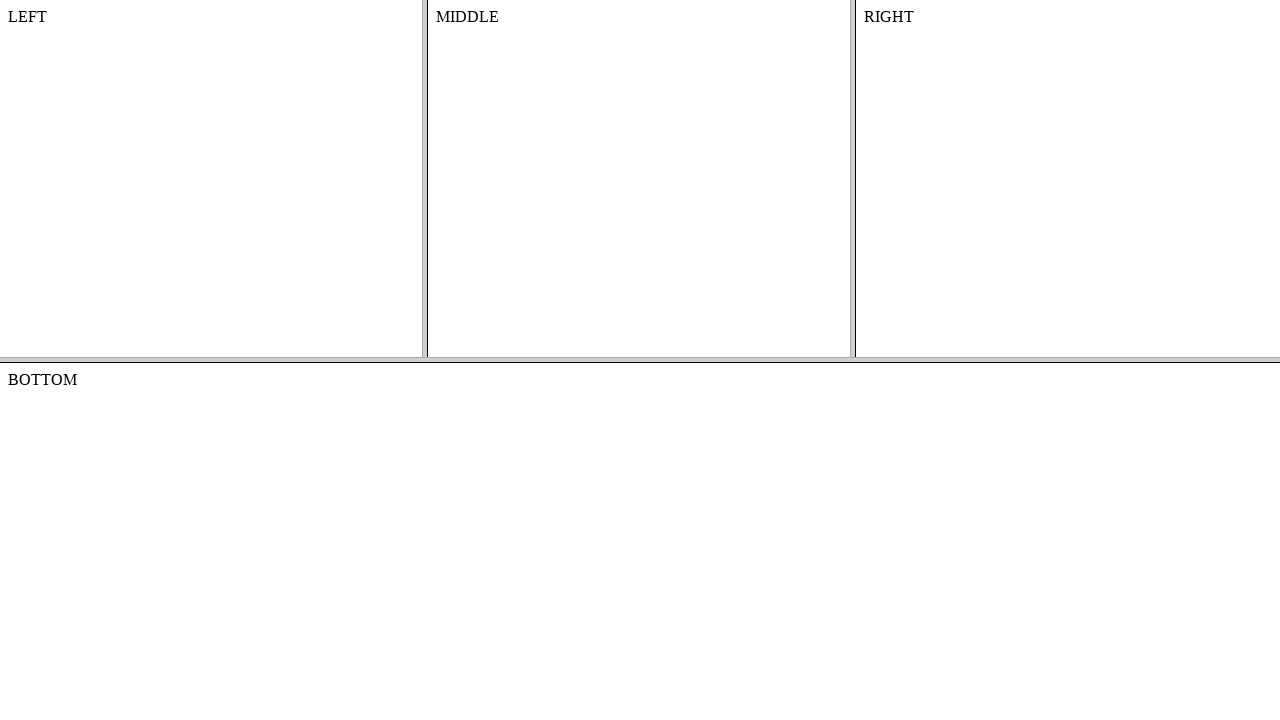

Dragged border upward with negative offset of -50 pixels at (640, 307)
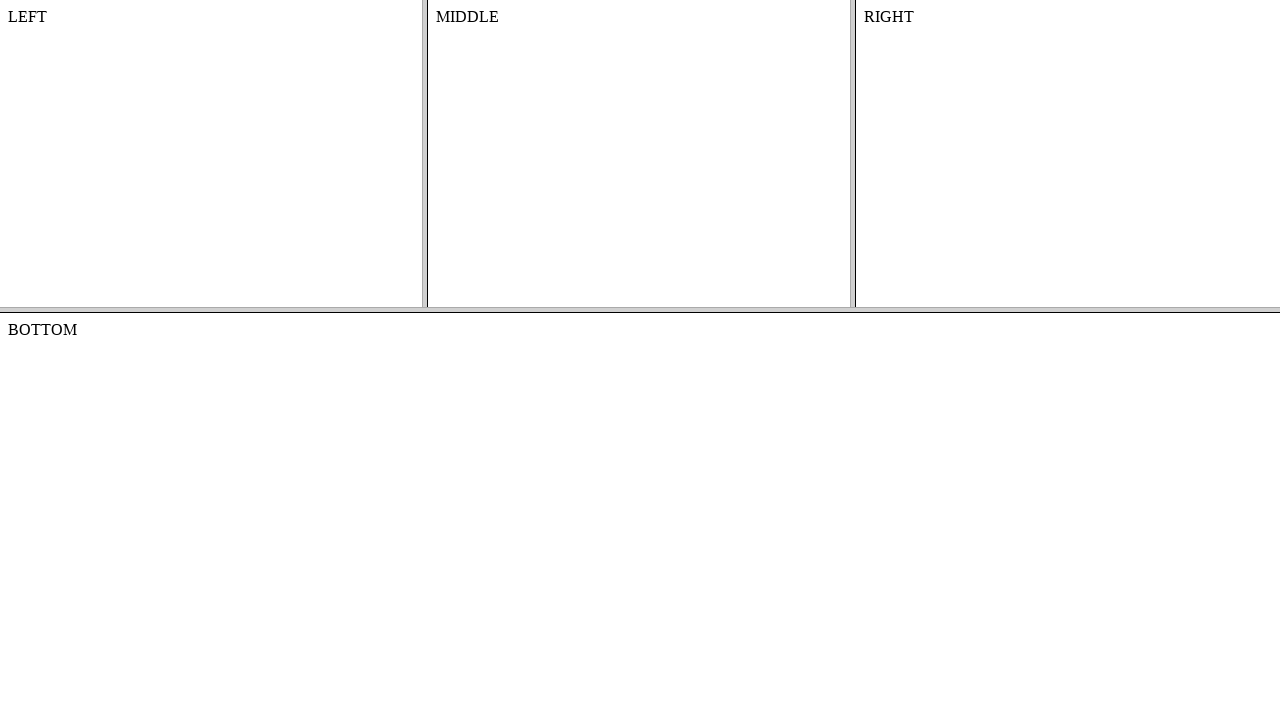

Released mouse button, completing the border drag operation at (640, 307)
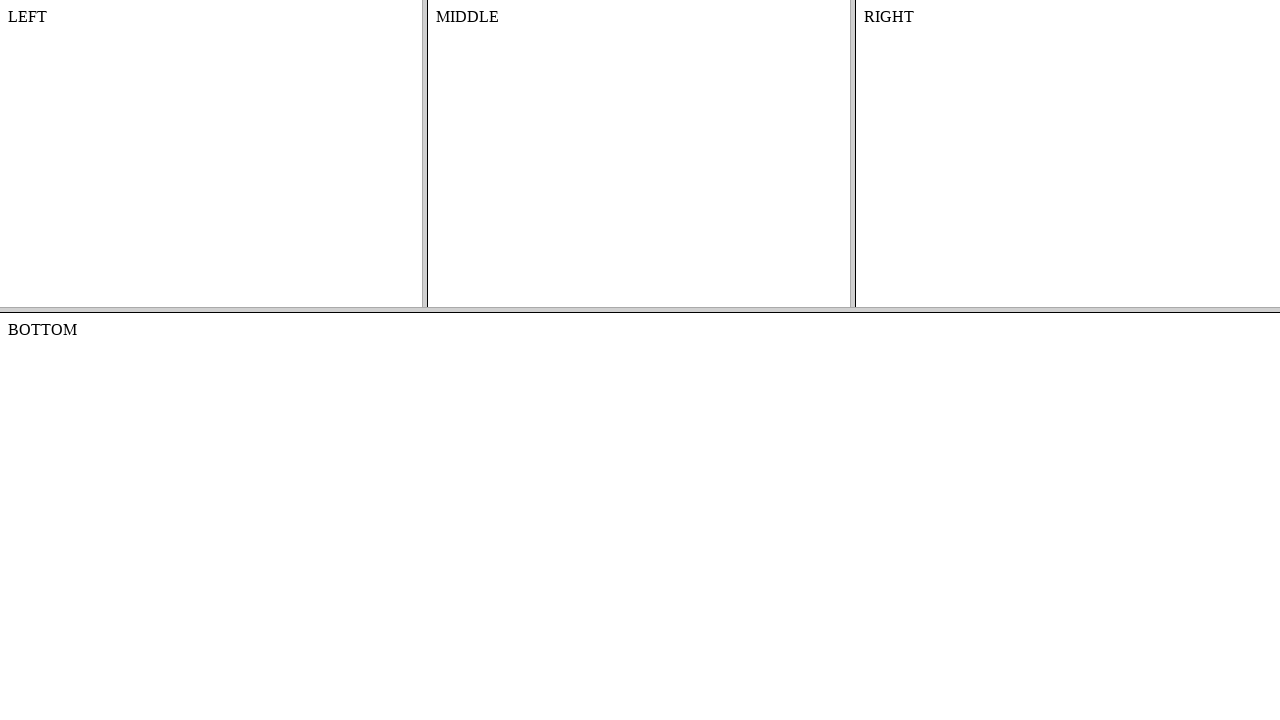

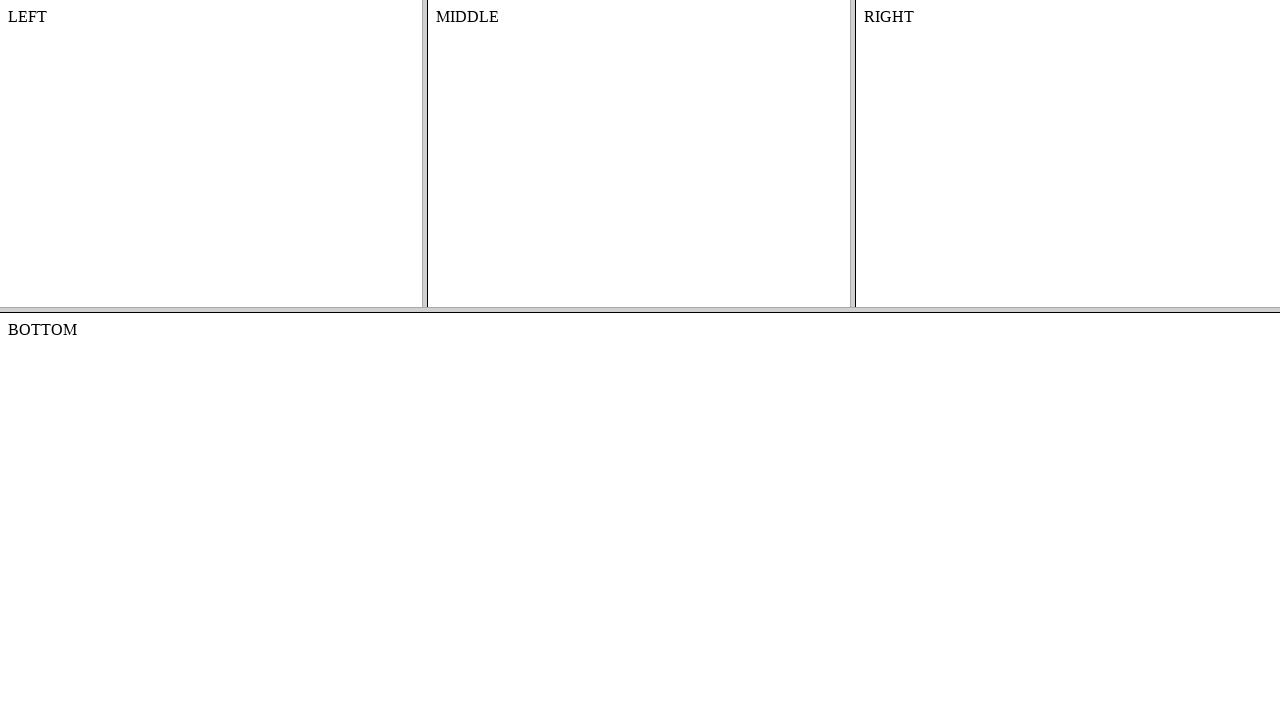